Tests that attempting to add a comment while not logged in displays an appropriate error message

Starting URL: https://news.ycombinator.com

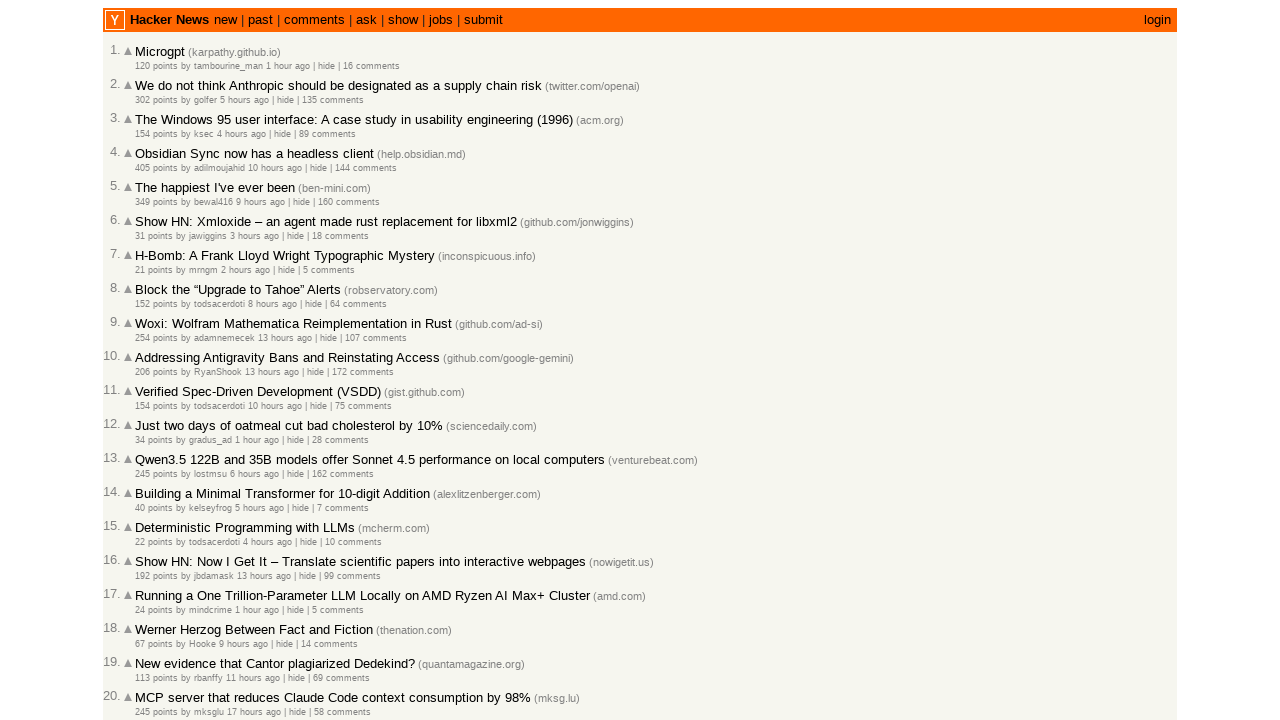

Clicked on comments link at (314, 20) on a:text('comments')
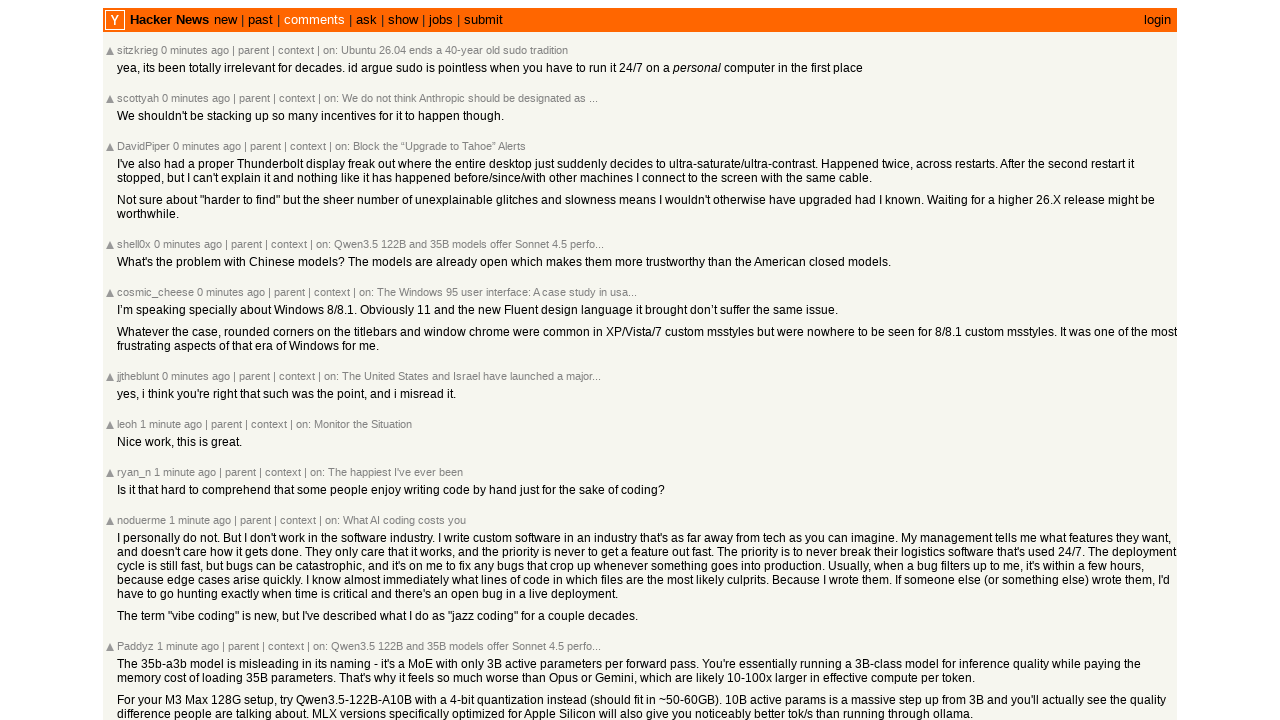

Clicked on parent link to navigate to a comment at (253, 50) on a:text('parent')
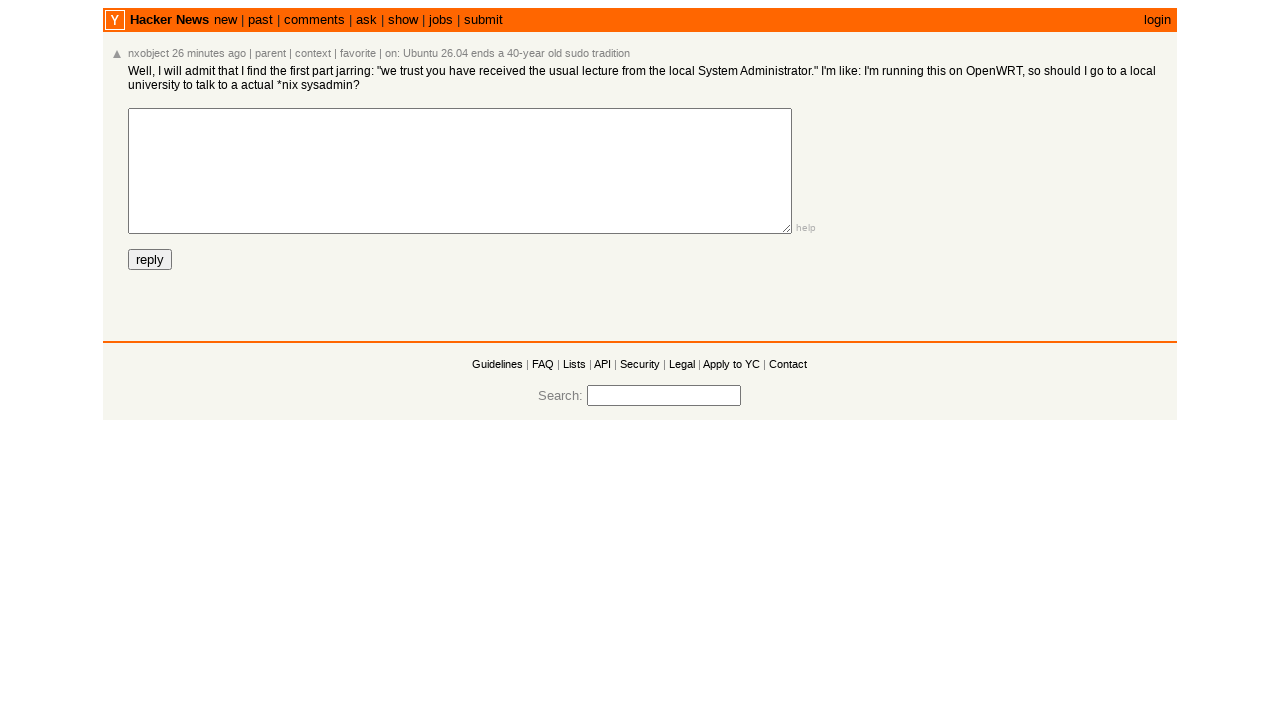

Clicked submit button to attempt commenting without being logged in at (150, 260) on input[type='submit']
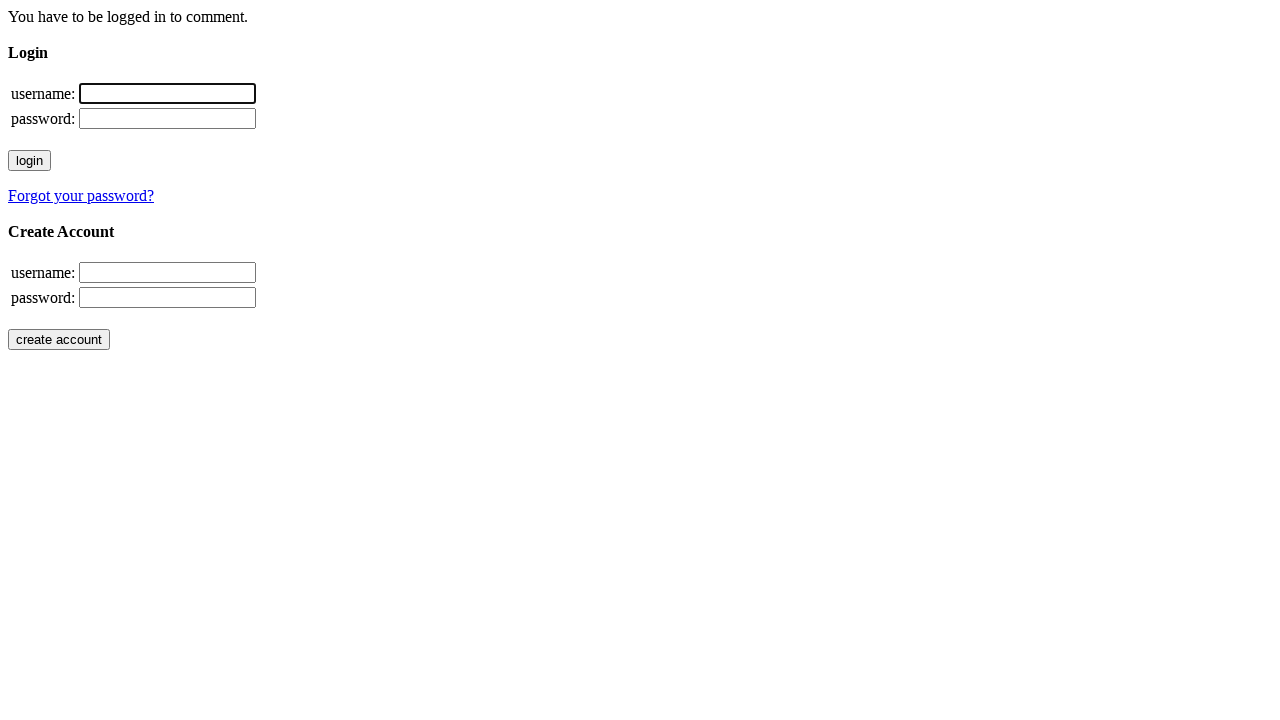

Retrieved body text content to verify error message
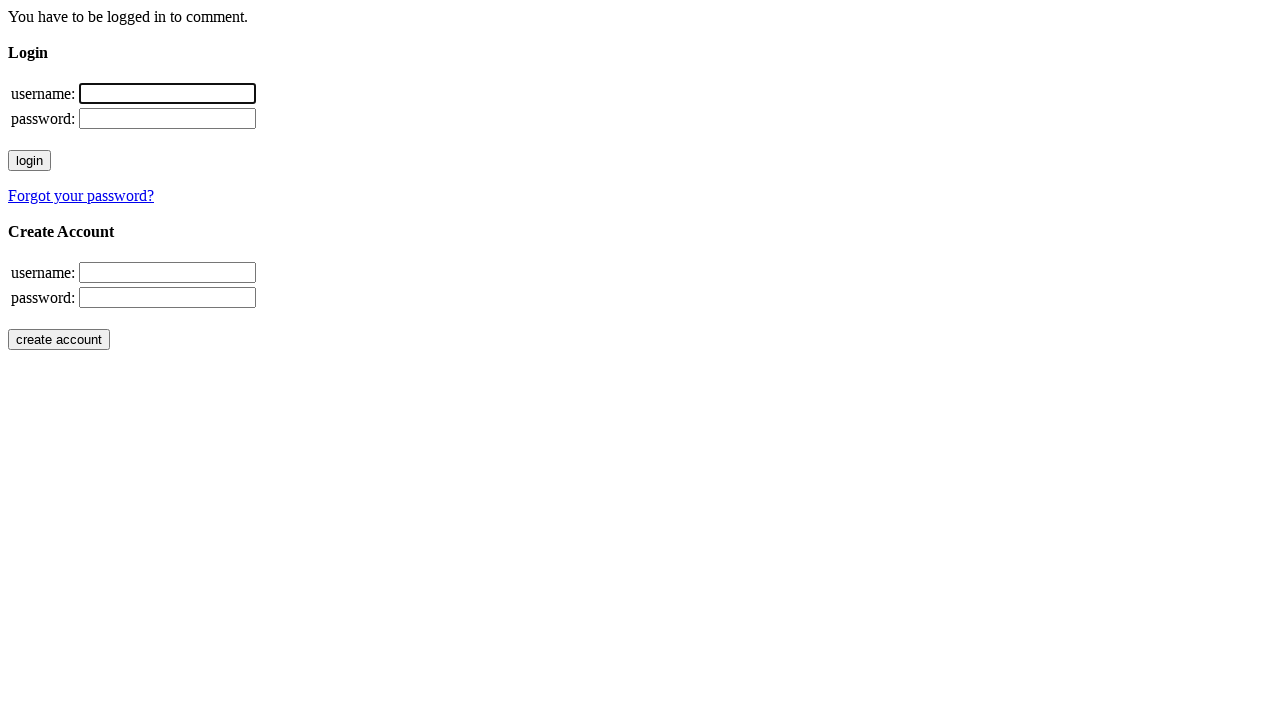

Asserted that 'You have to be logged in to comment.' error message is present
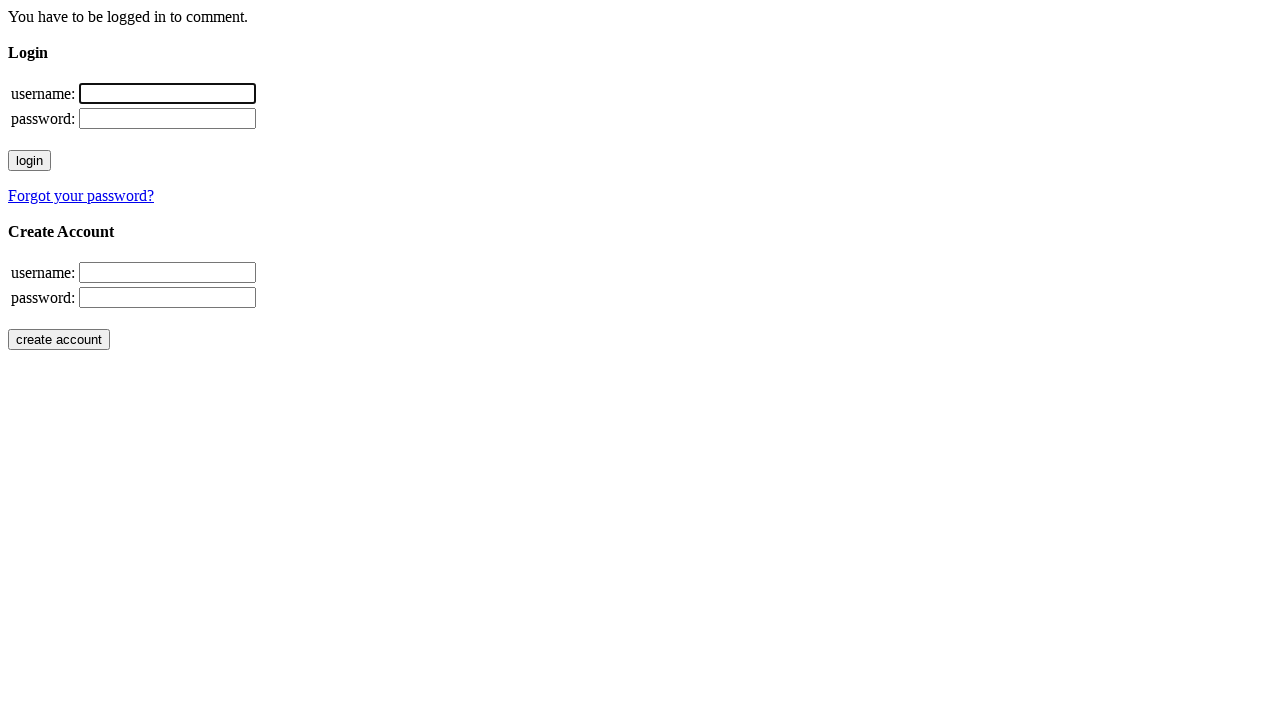

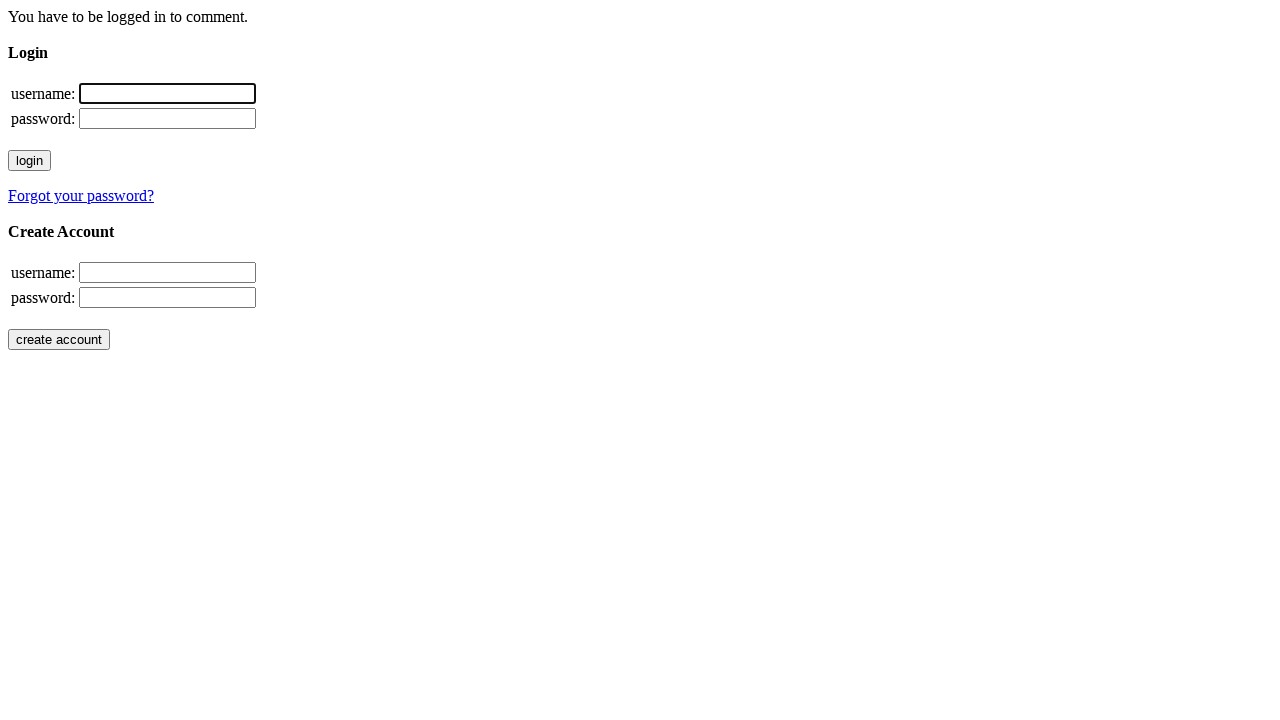